Navigates to a registration page and verifies that the Skills dropdown is present and contains selectable options.

Starting URL: http://demo.automationtesting.in/Register.html

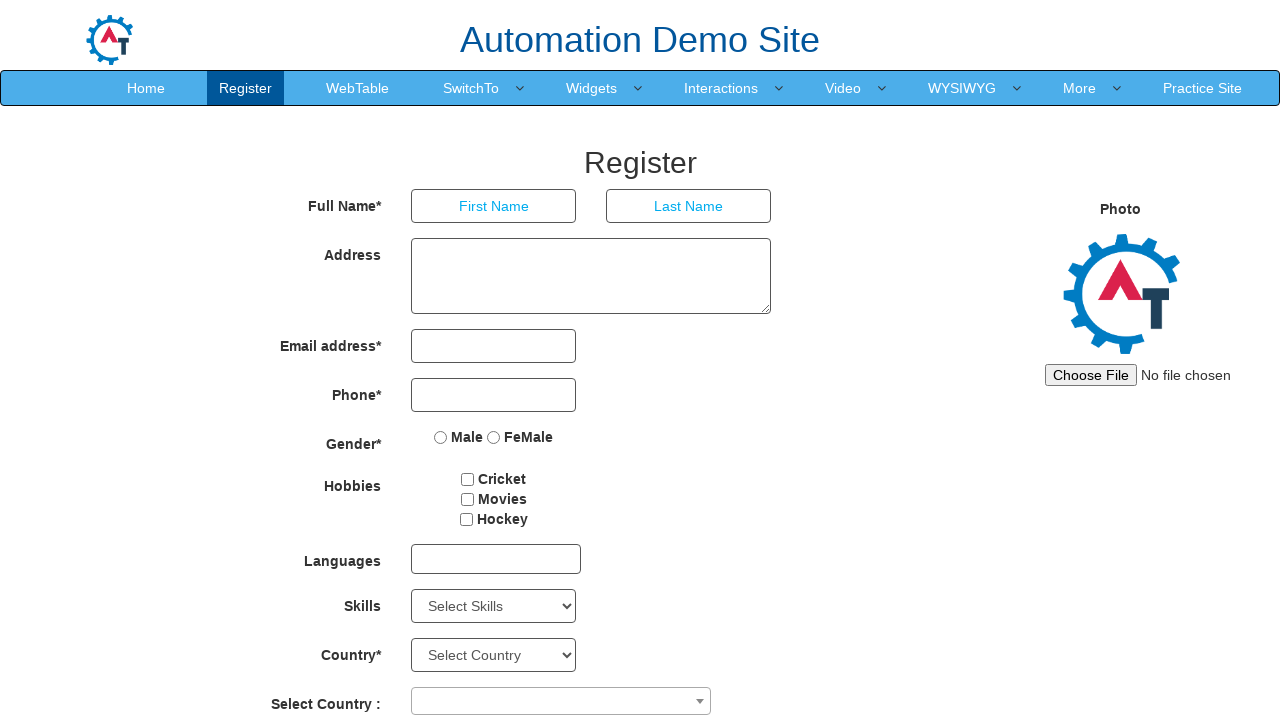

Navigated to registration page
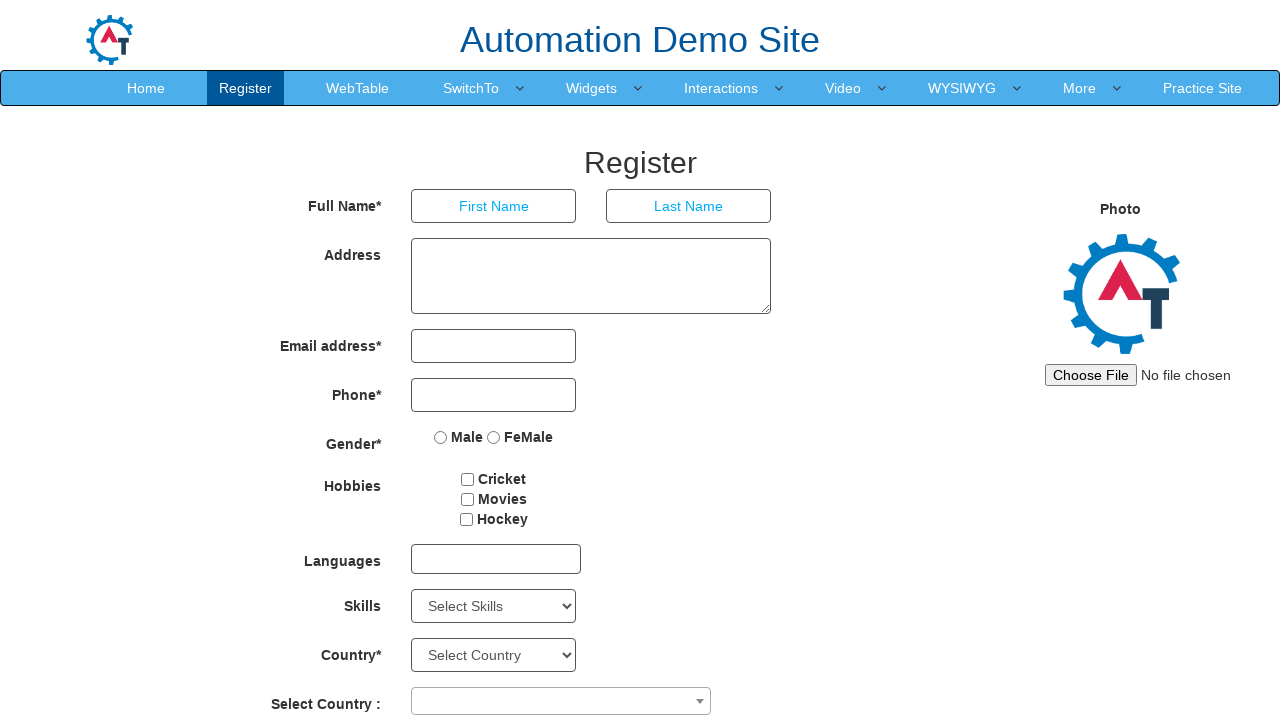

Skills dropdown element is present
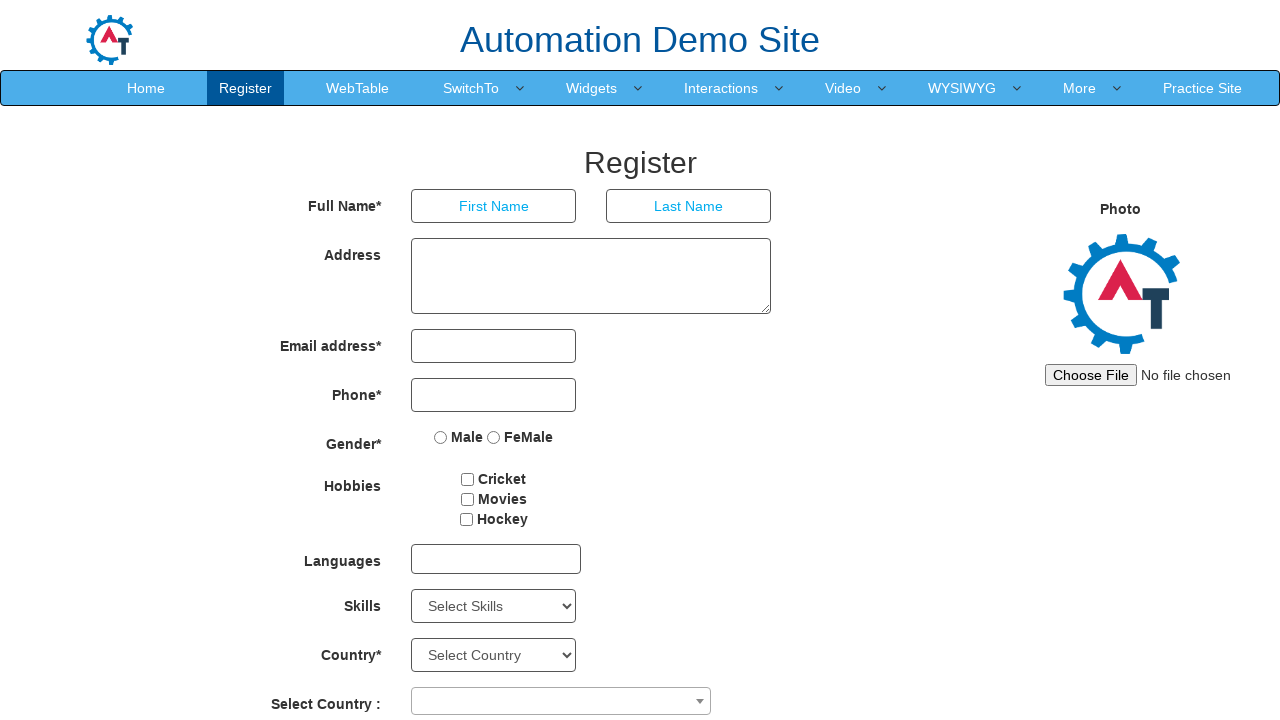

Clicked on Skills dropdown to open it at (494, 606) on #Skills
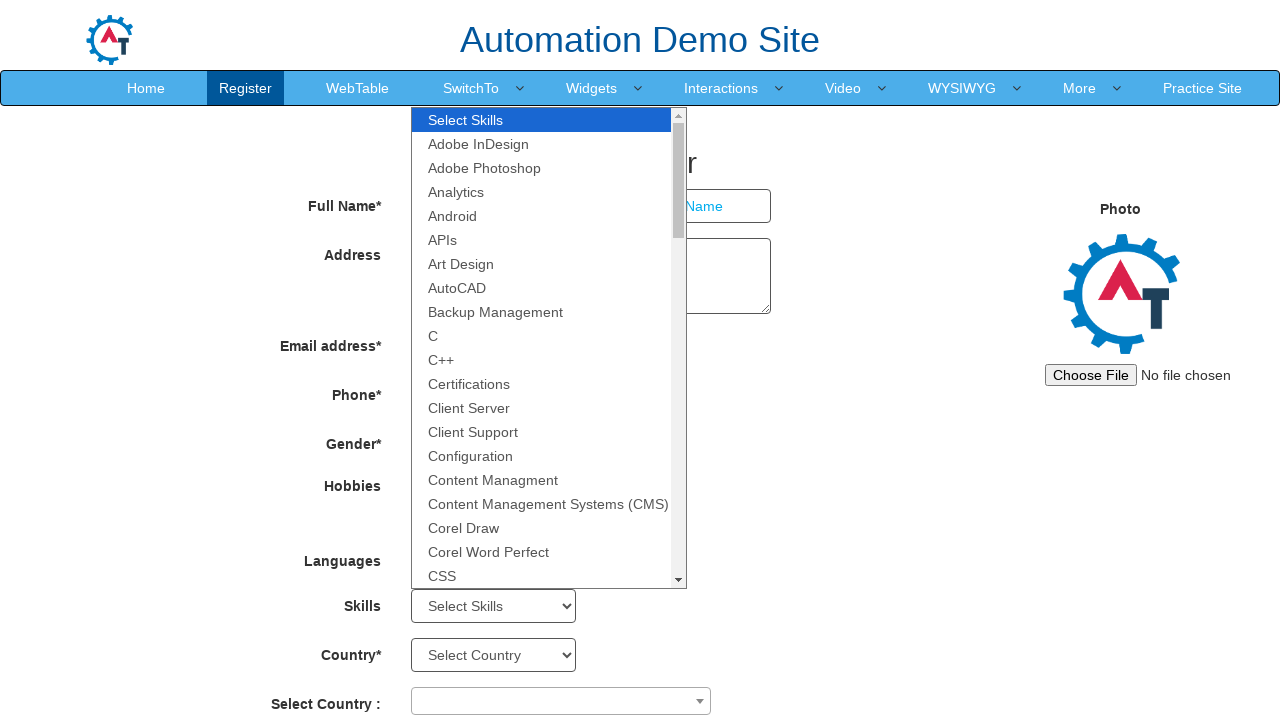

Selected an option from Skills dropdown (index 1) on #Skills
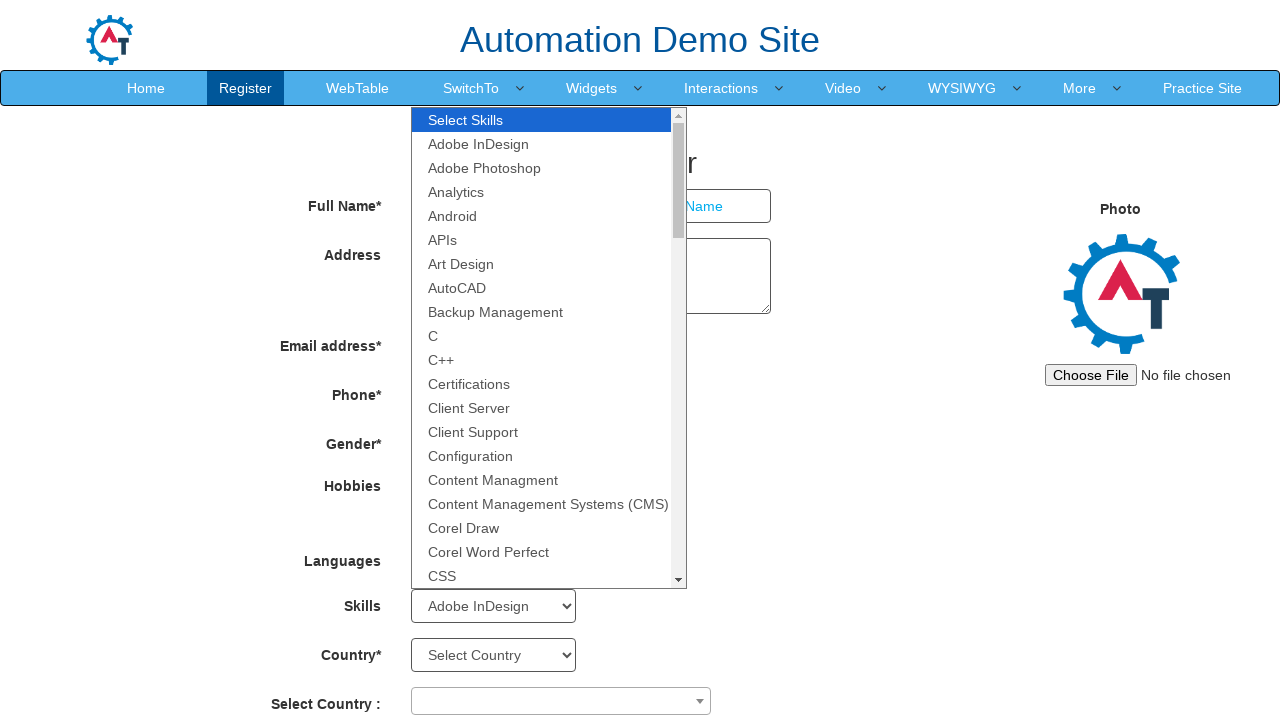

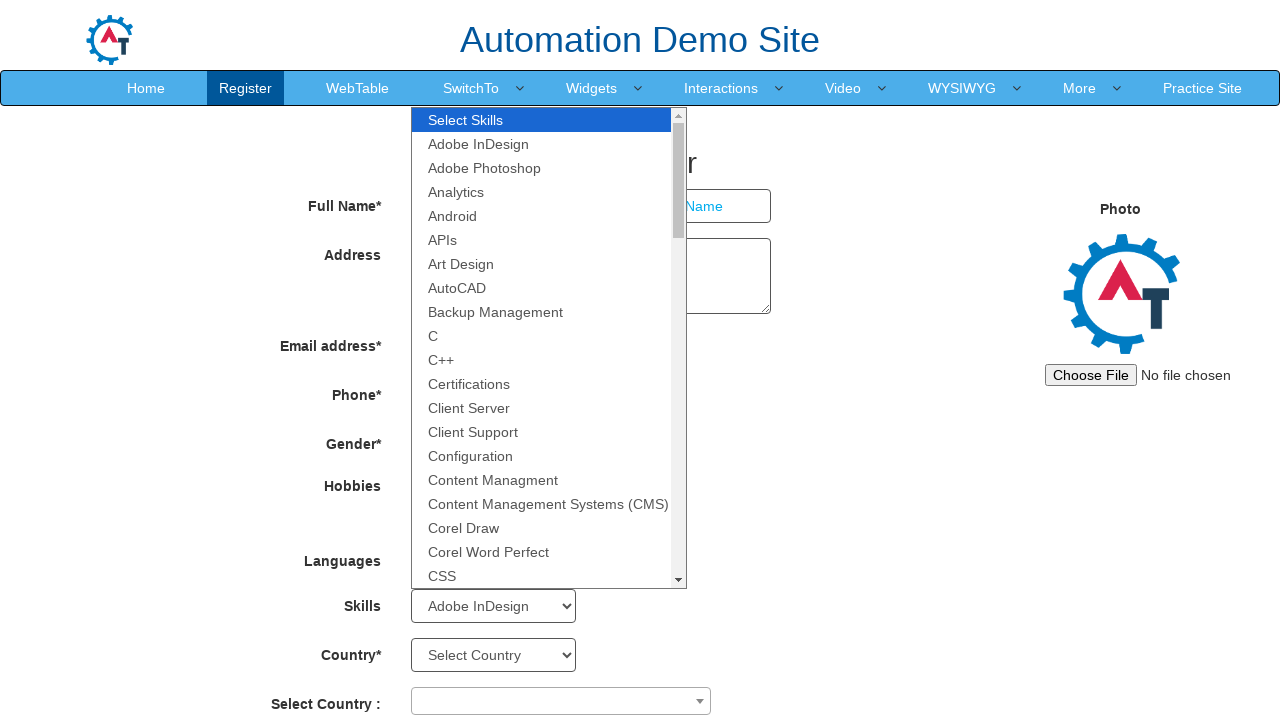